Tests a registration form by filling in first name, last name, email, password, and confirm password fields, then clicking the submit button.

Starting URL: https://www.hyrtutorials.com/p/add-padding-to-containers.html

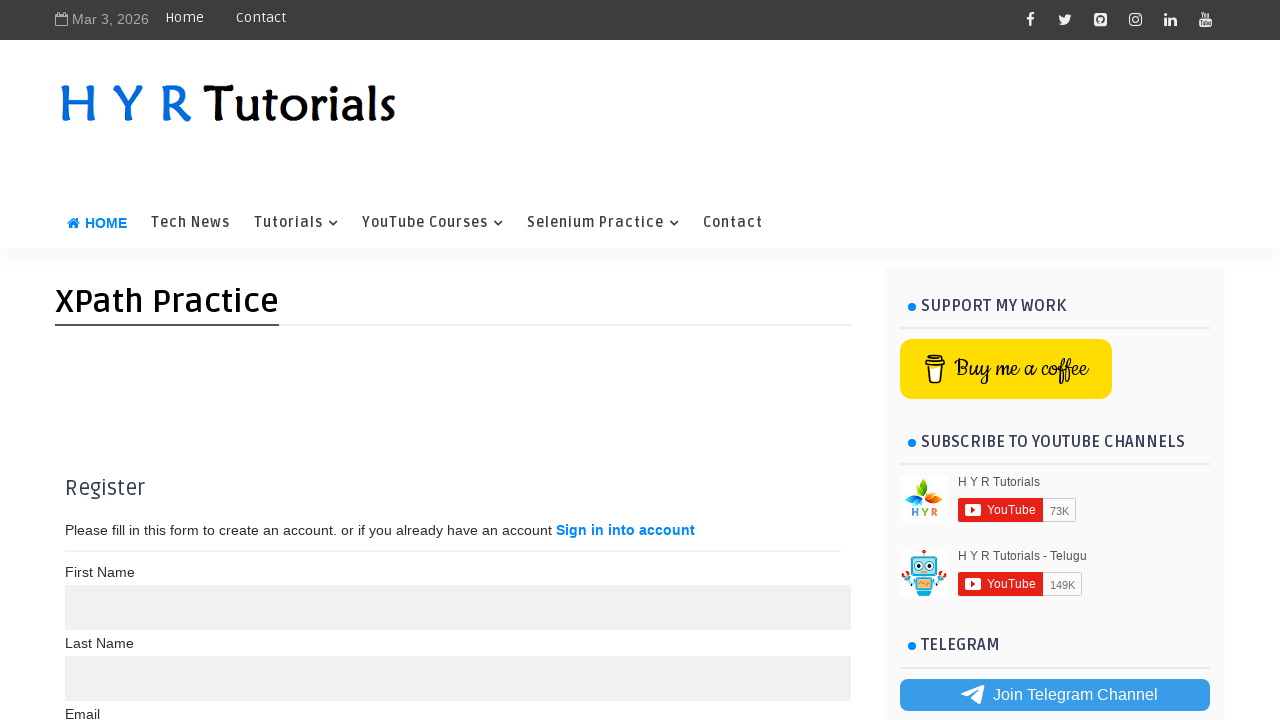

Filled first name field with 'Divya' on (//input[@name='name'])[1]
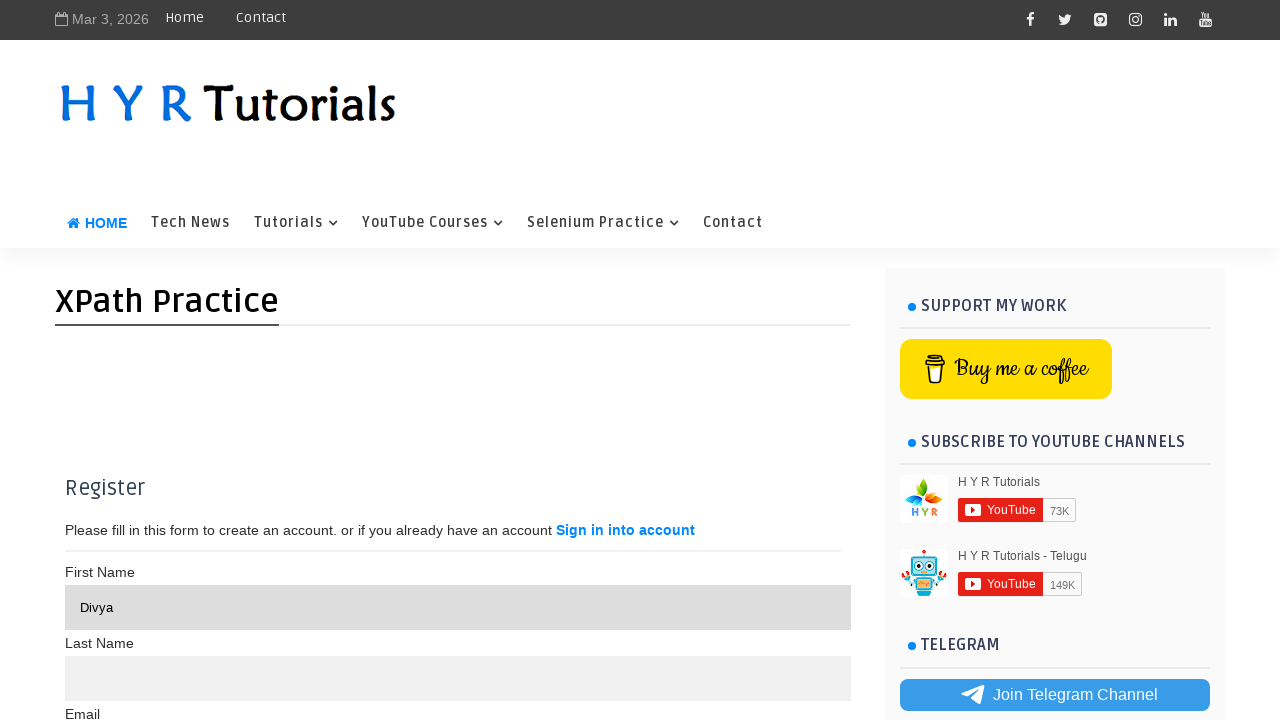

Filled last name field with 'Kosanam' on (//input[@name='name'])[2]
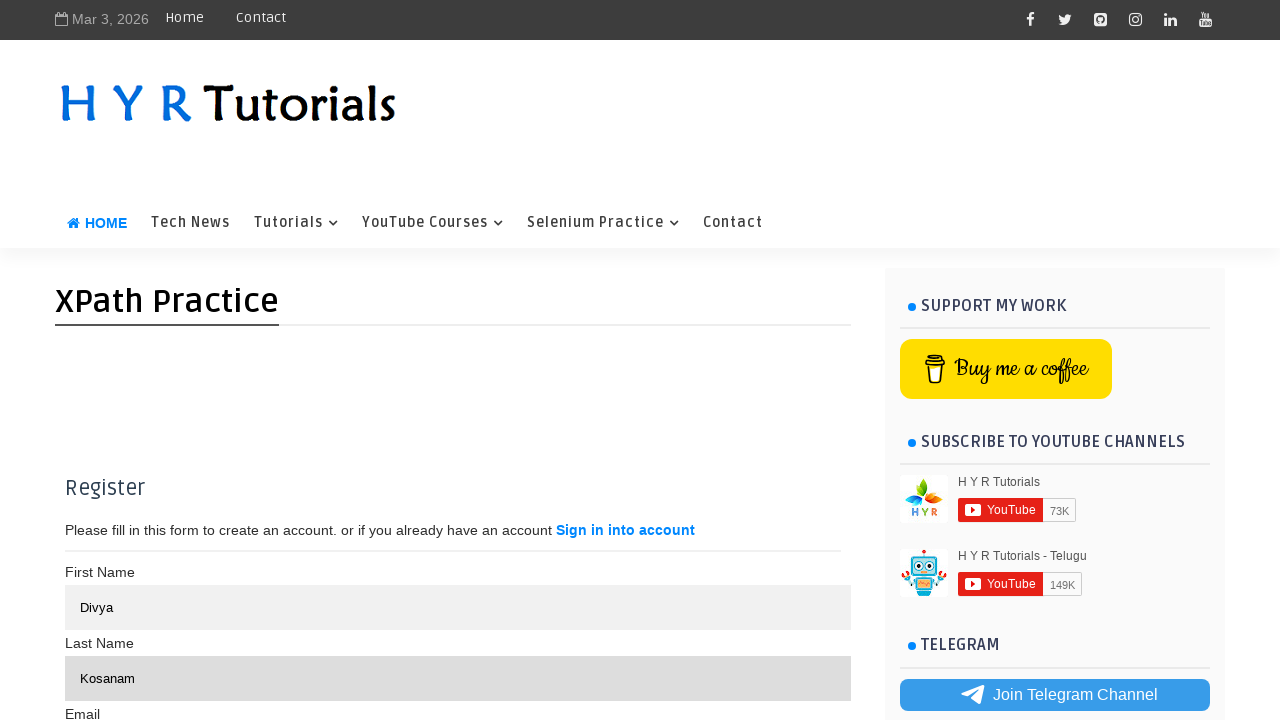

Filled email field with 'divya@example.com' on //input[@type='text' and @required]
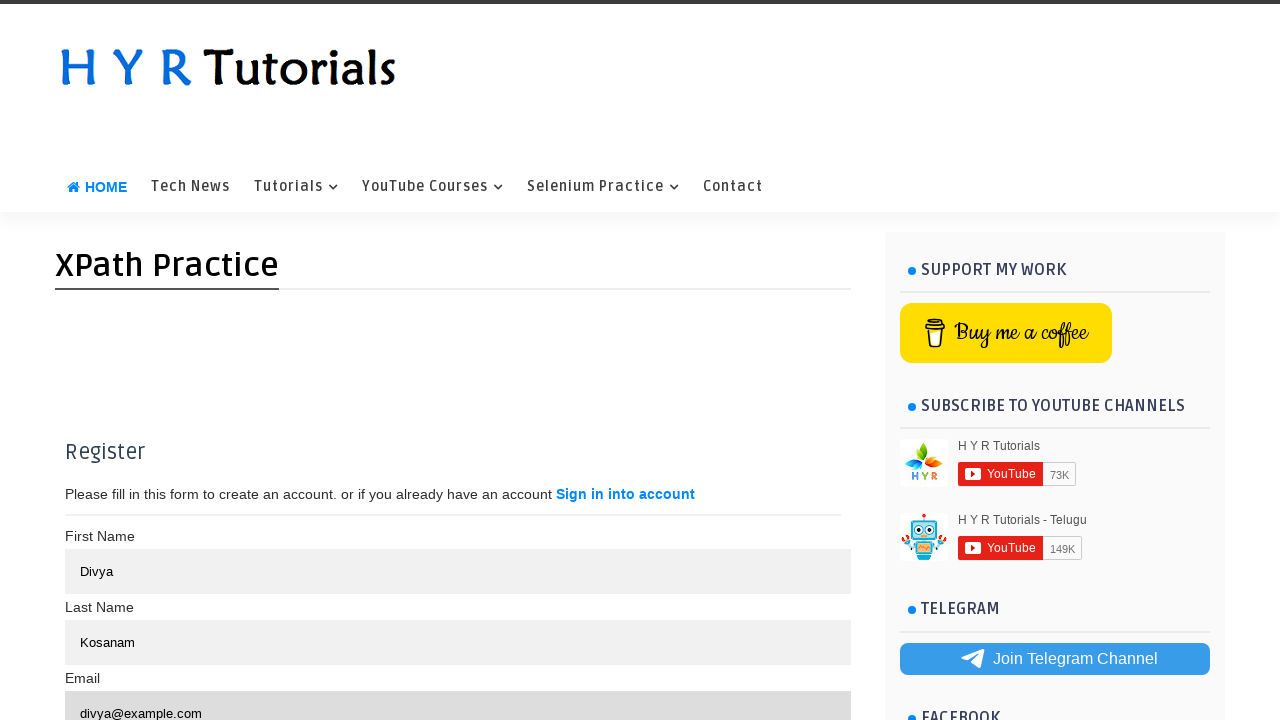

Filled password field with 'Password123' on (//input[@type='password' and @required])[1]
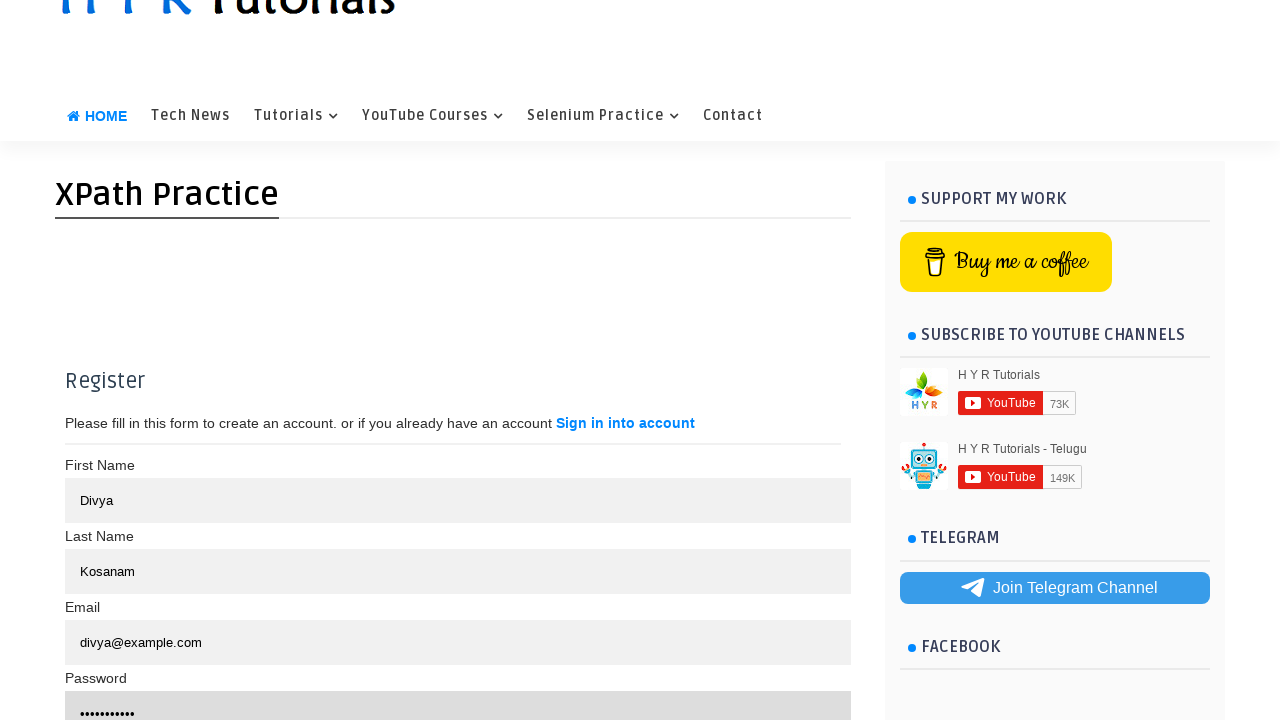

Filled confirm password field with 'Password123' on (//input[@type='password' and @required])[2]
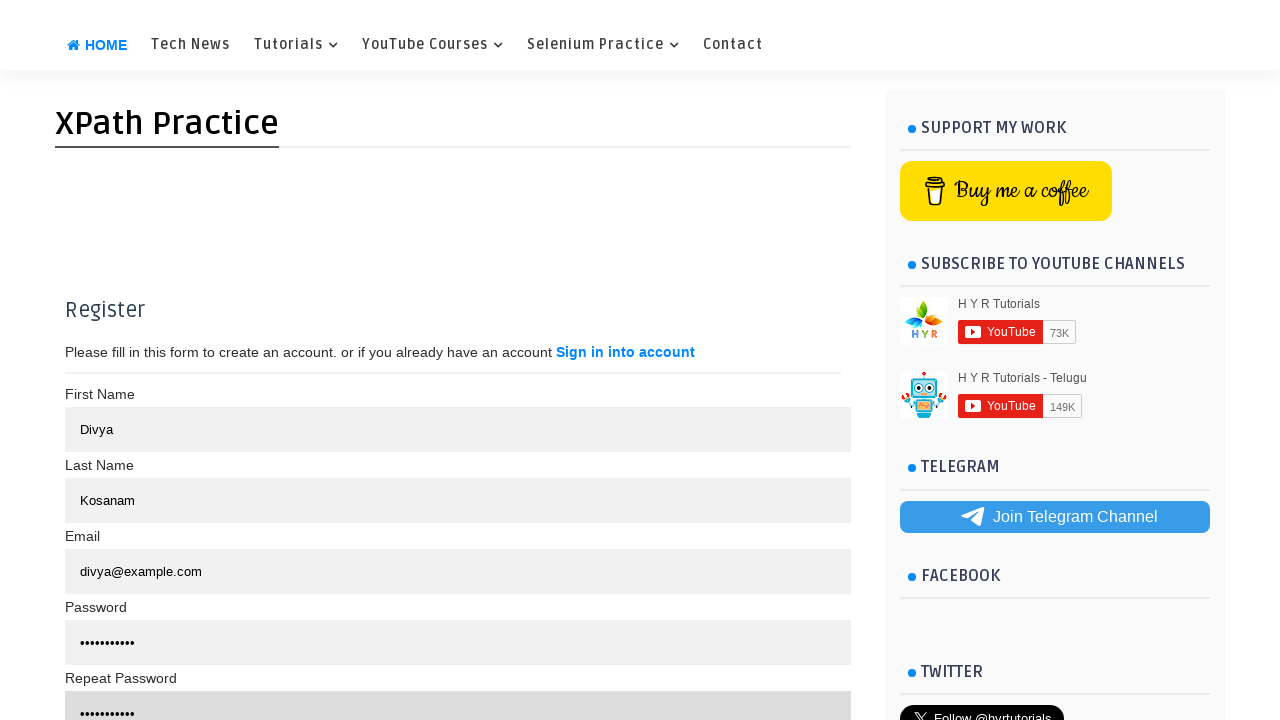

Clicked Register button to submit the form at (373, 360) on xpath=//button[@type='submit' and text()='Register']
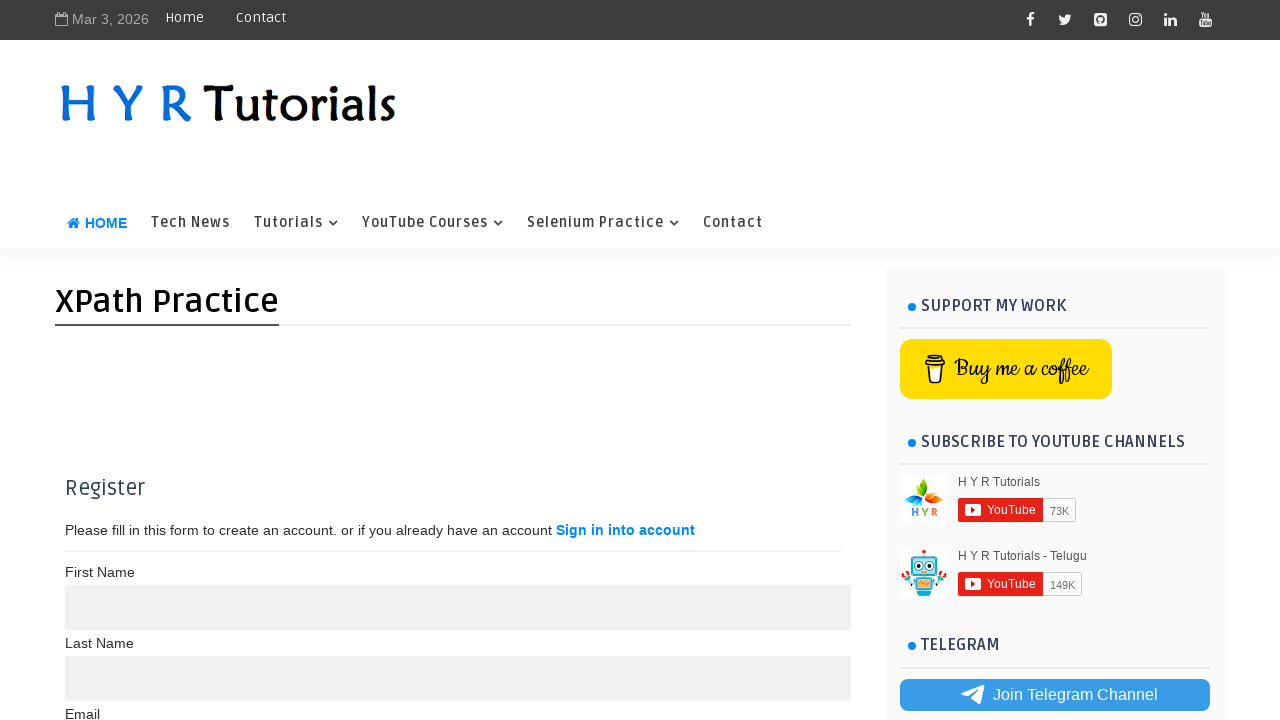

Waited for form submission to complete
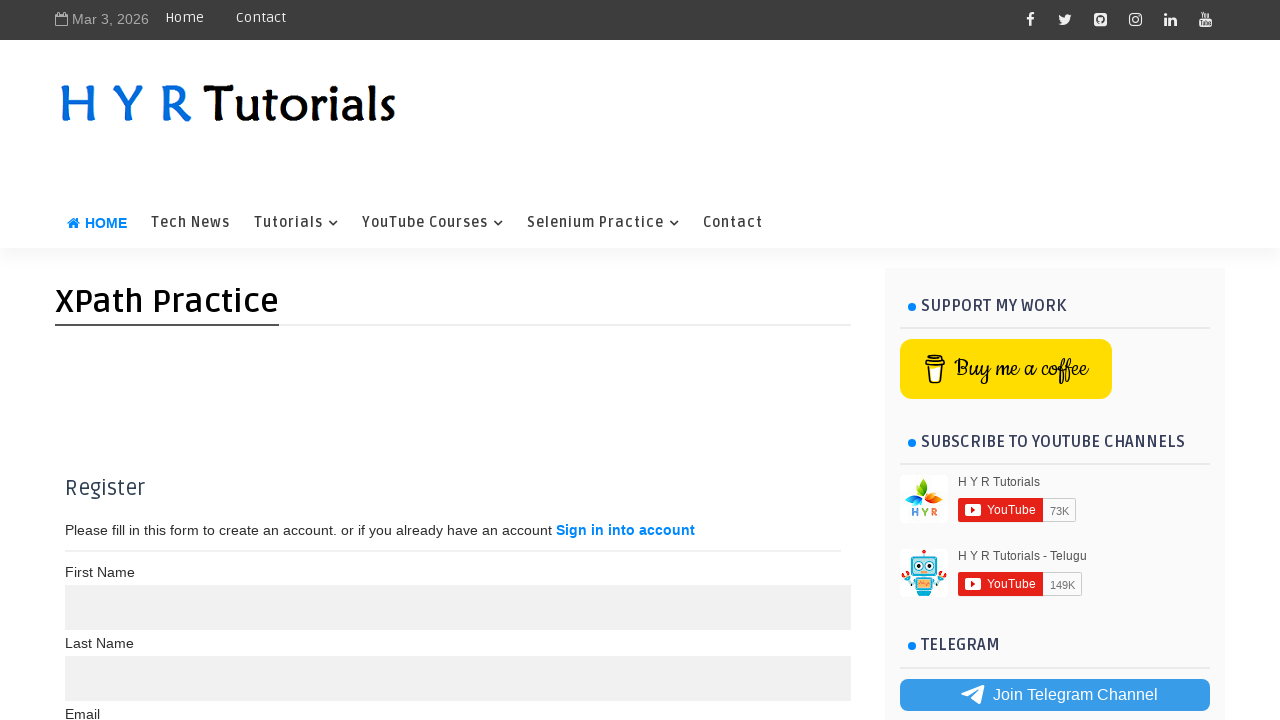

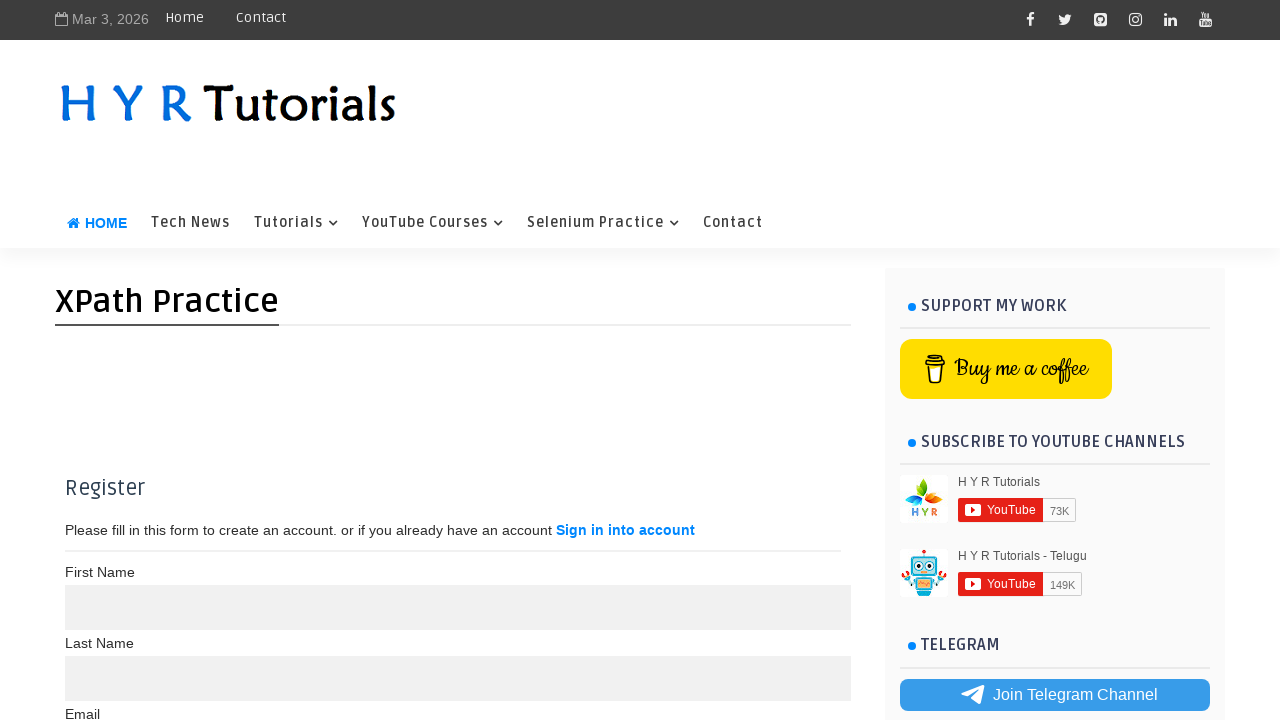